Tests timeout handling by clicking an AJAX button and then clicking the success element that appears after the request completes

Starting URL: http://uitestingplayground.com/ajax

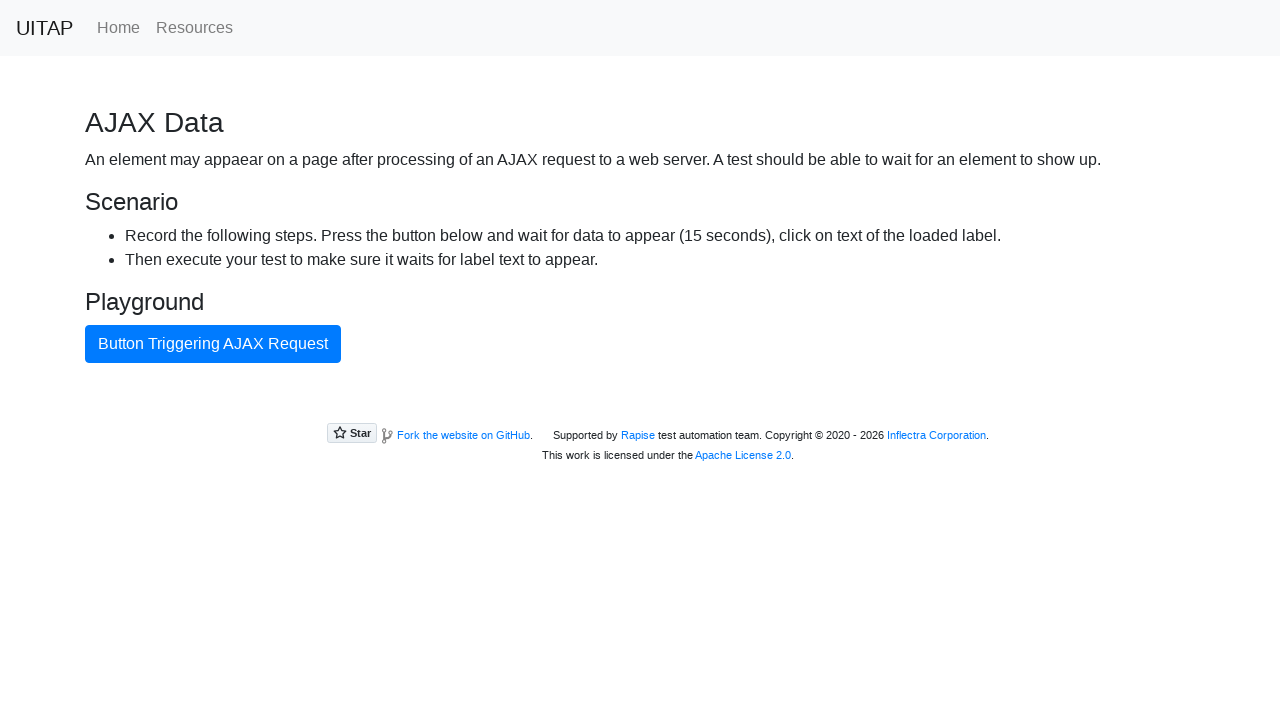

Clicked button that triggers AJAX request at (213, 344) on internal:text="Button Triggering AJAX Request"i
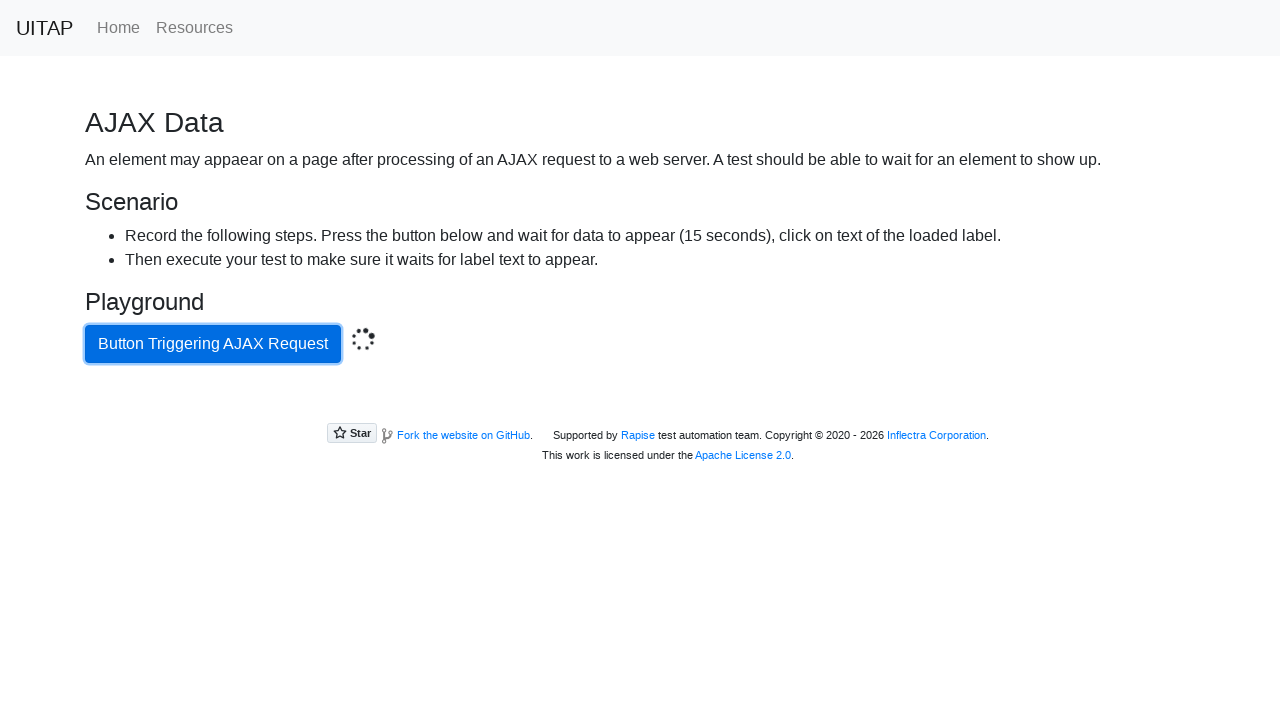

Located success element that appears after AJAX request completes
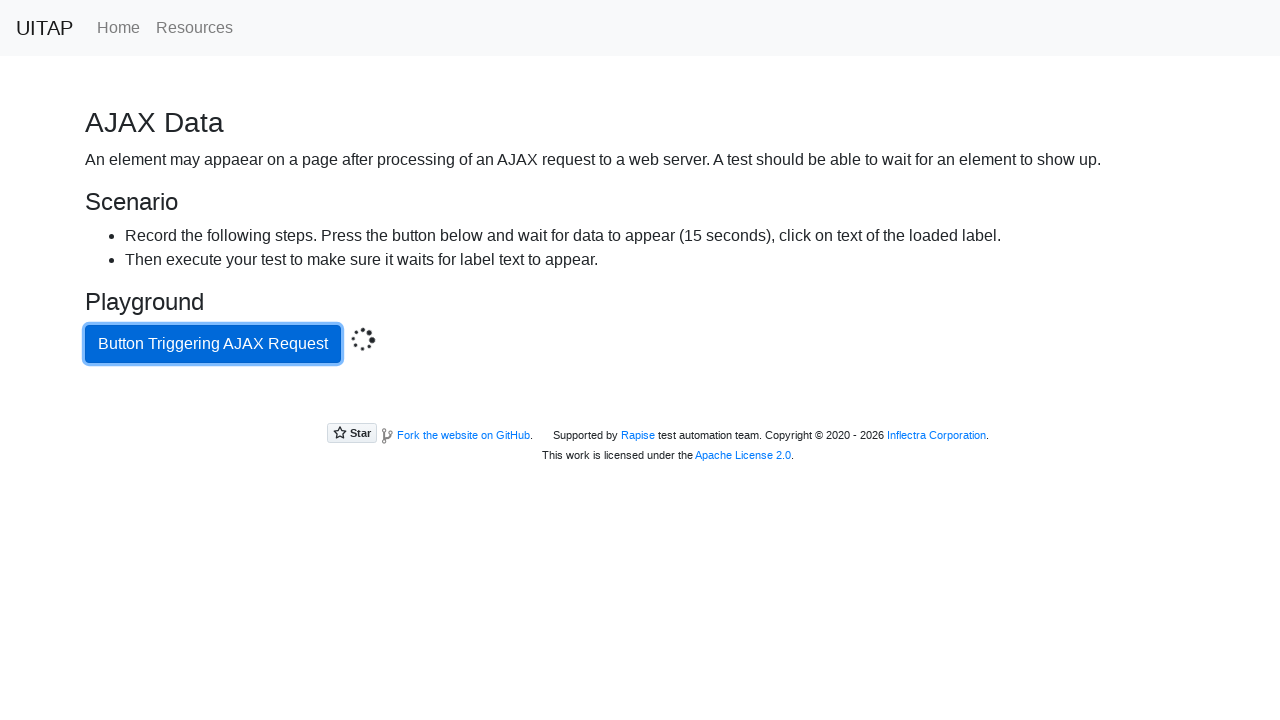

Clicked success element that appeared after AJAX request at (640, 405) on .bg-success
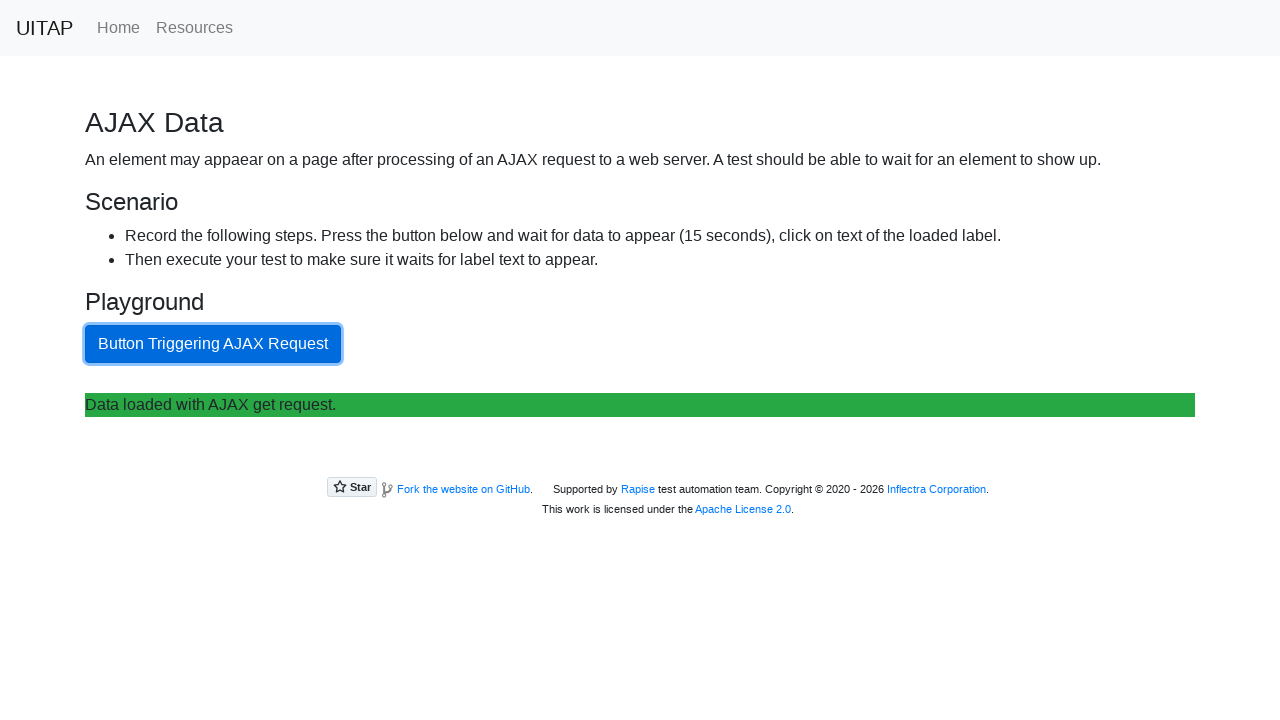

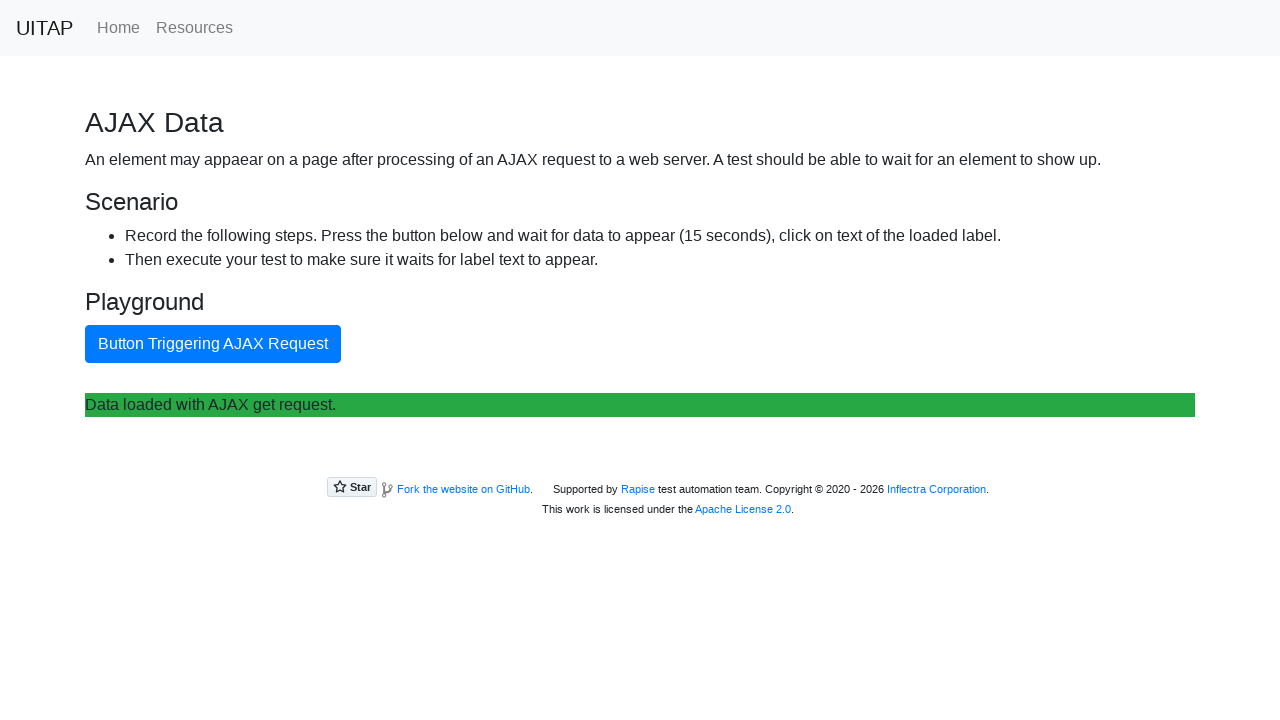